Opens a modal dialog by clicking a centered element and verifies the modal content is displayed

Starting URL: https://applitools.github.io/demo/TestPages/FramesTestPage/

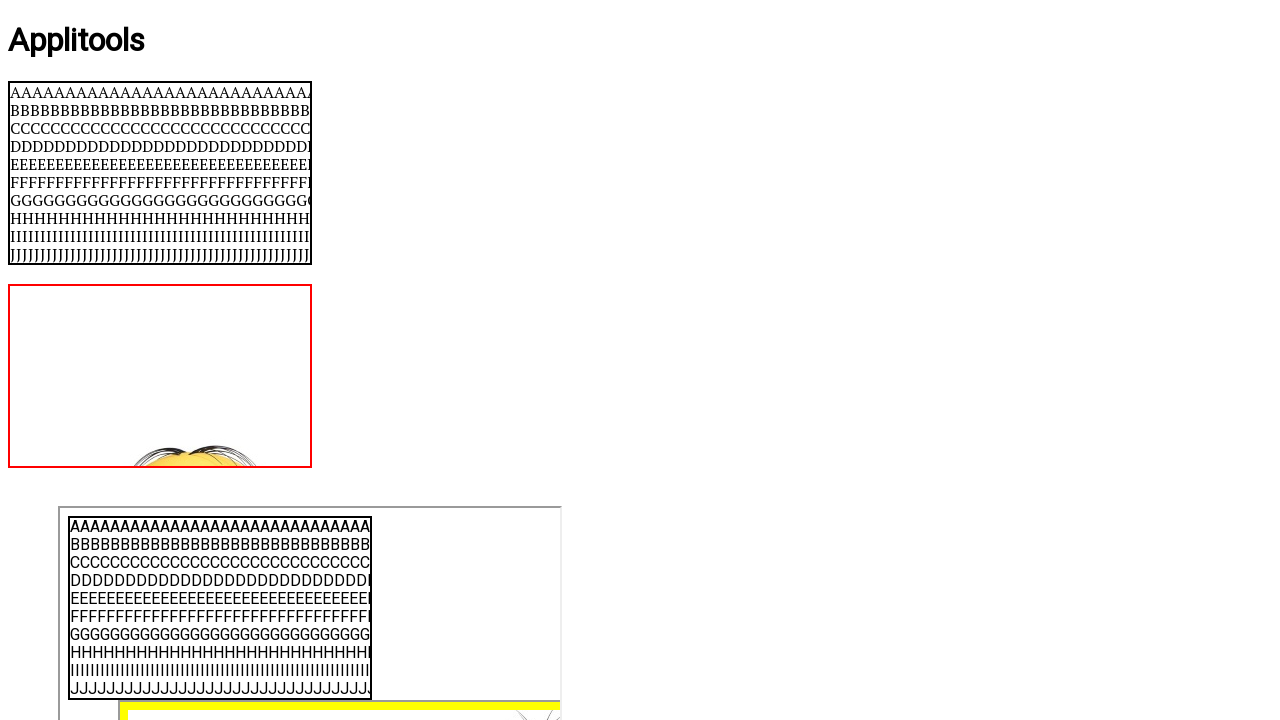

Clicked centered element to open modal dialog at (640, 361) on #centered
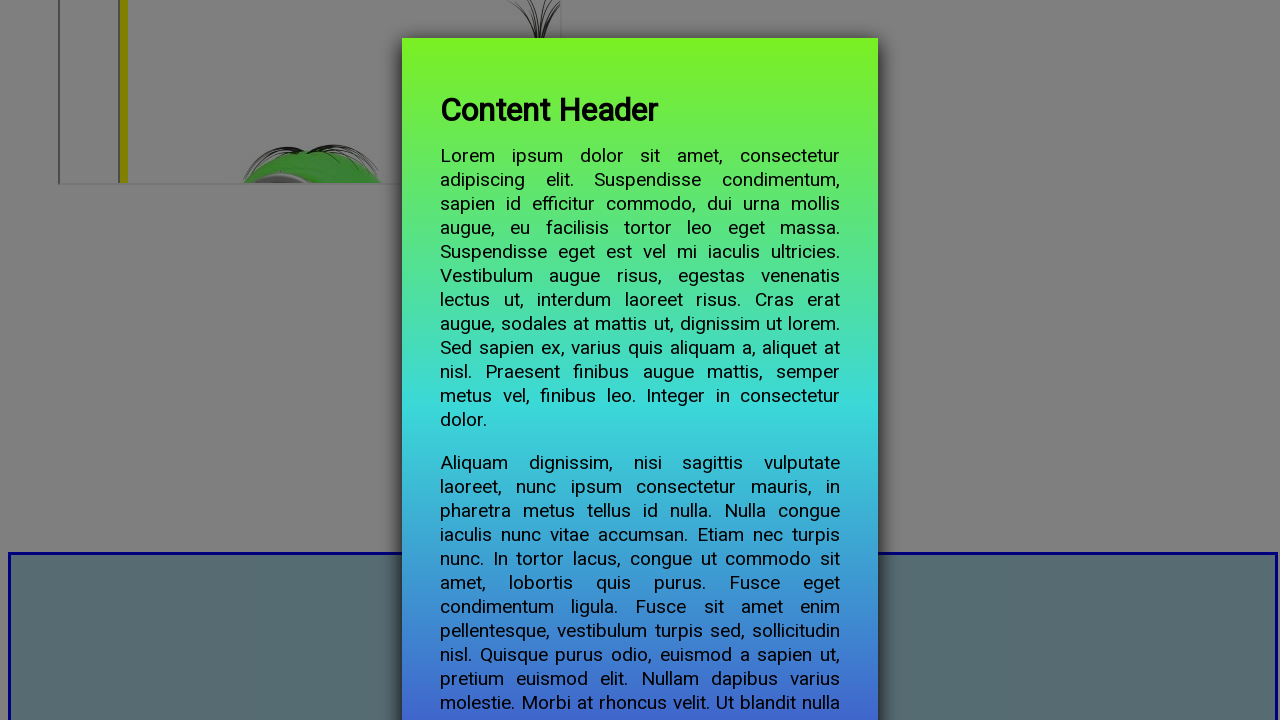

Modal content appeared and is visible
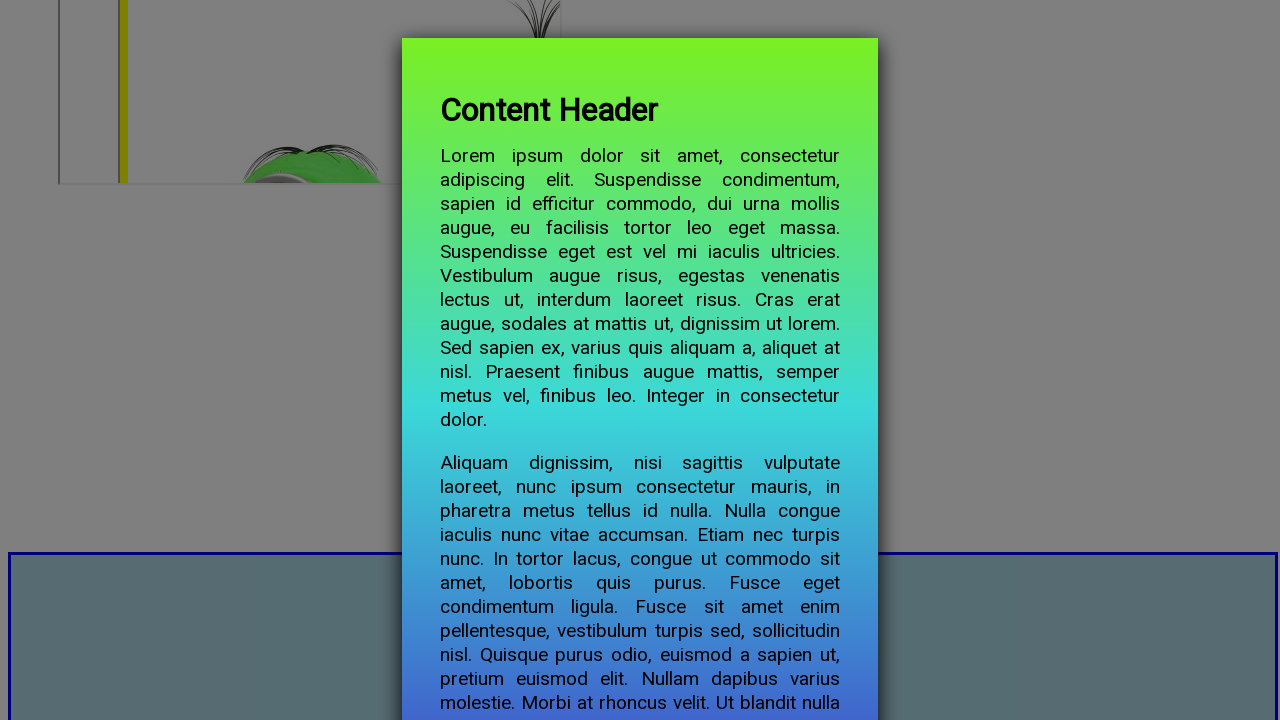

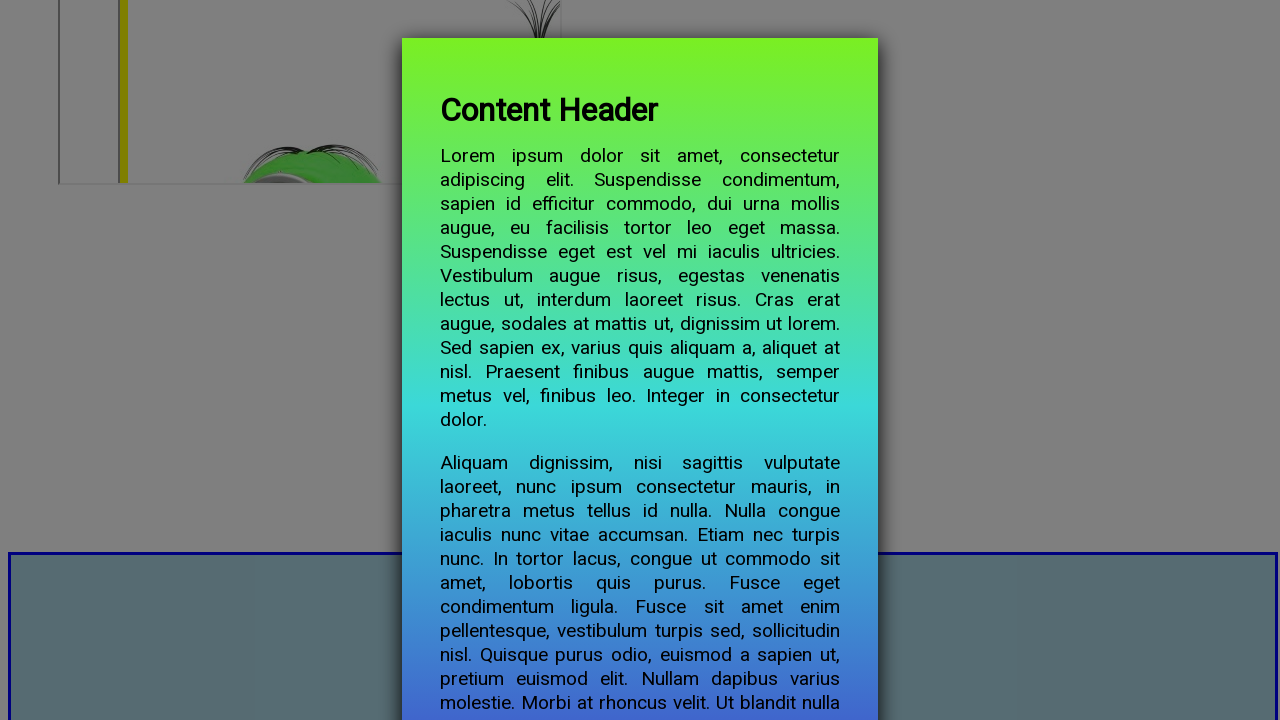